Tests various XPath selectors by filling multiple form fields, clicking a button, and interacting with different input elements on a practice page

Starting URL: https://syntaxprojects.com/Xpath.php

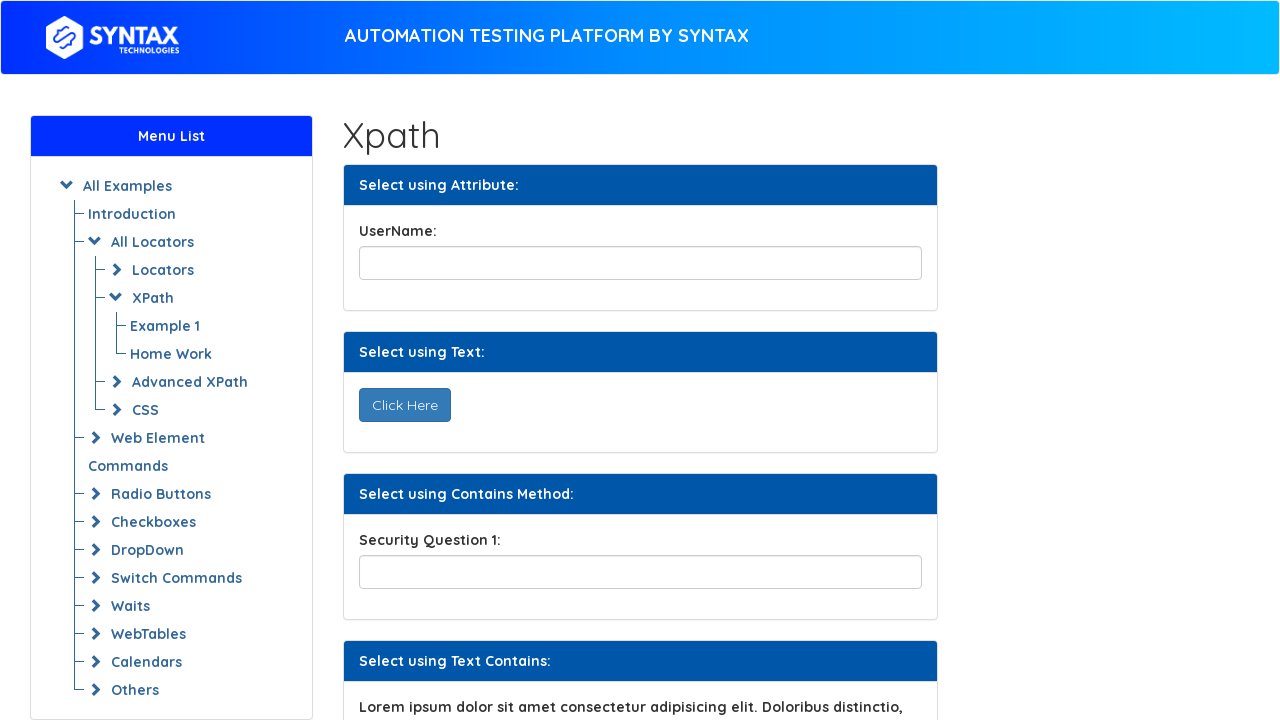

Filled username field with 'abracadabara' on input#title
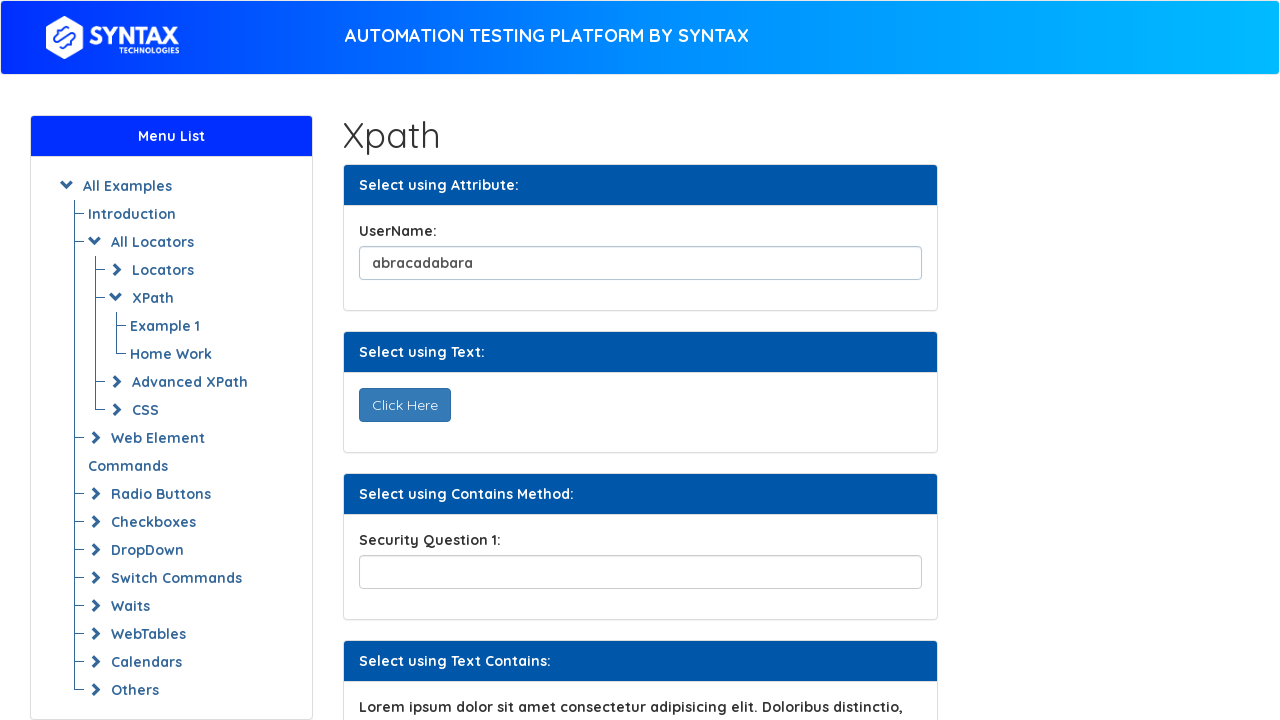

Clicked 'Click Here' button at (404, 405) on button:text('Click Here')
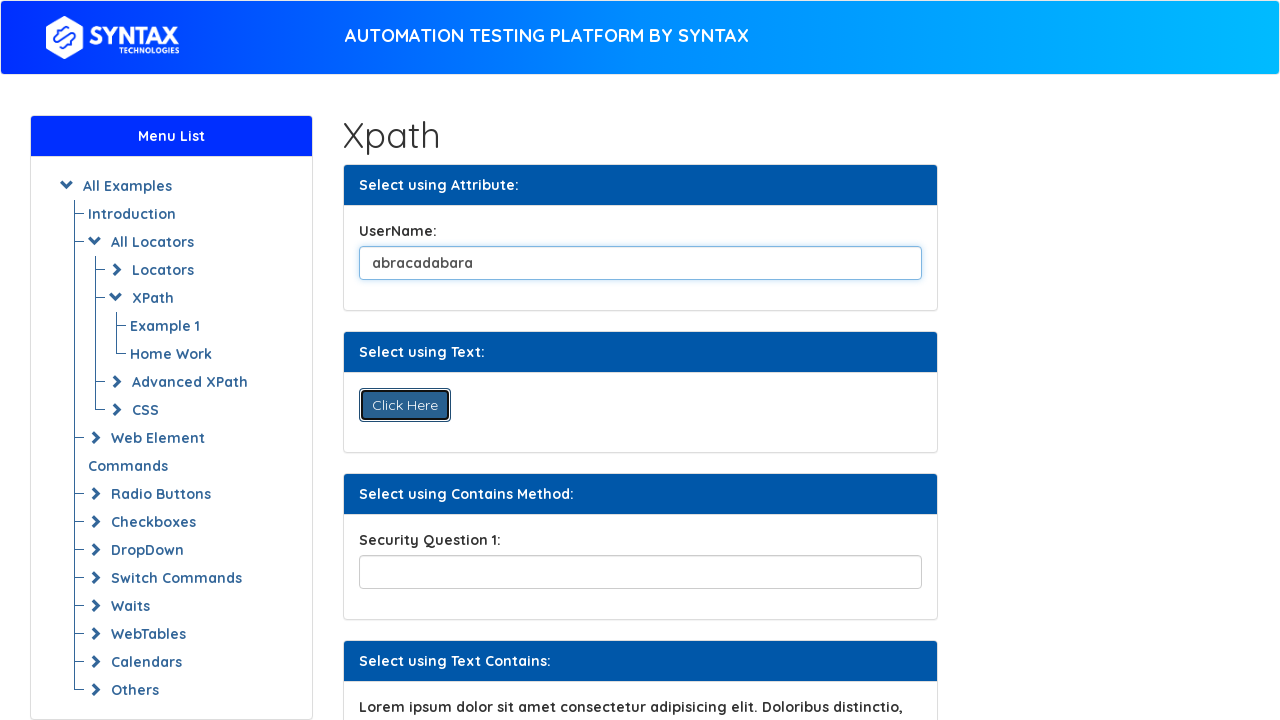

Filled security question field with 'what is your name?' on input[name*='securityPartial']
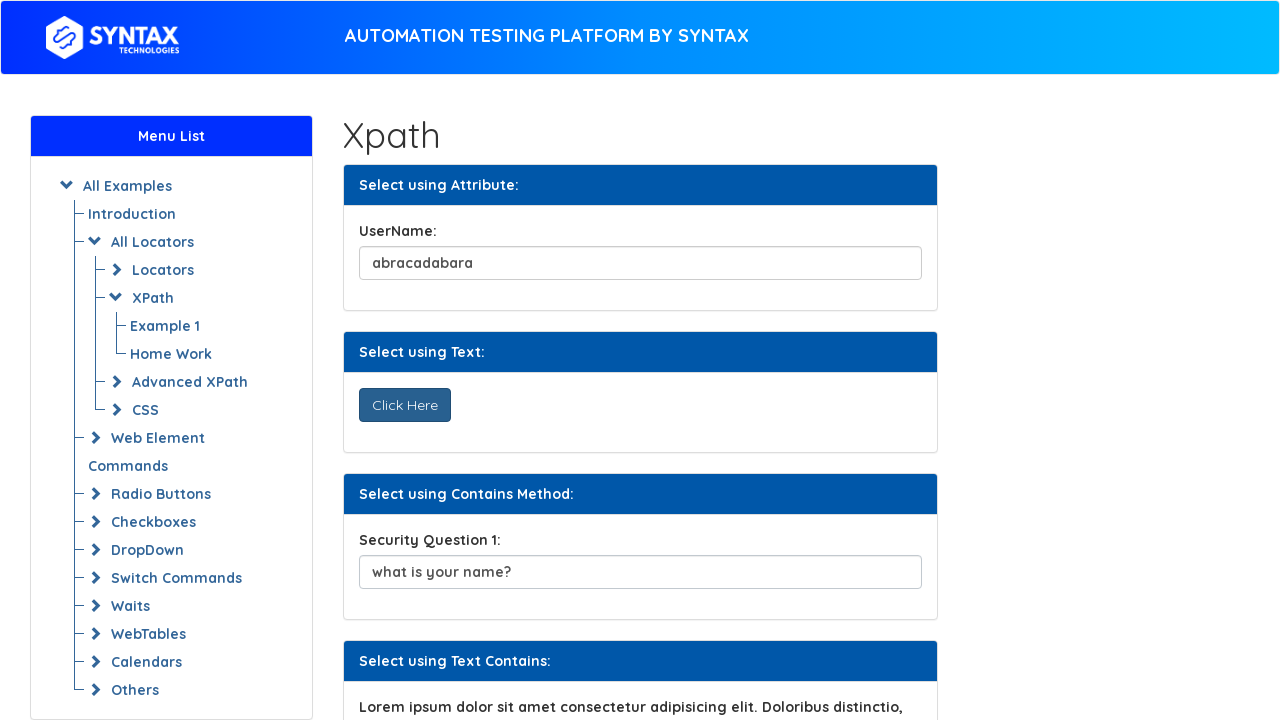

Filled API settings field with '123.145.567' on input[id^='apiSettings']
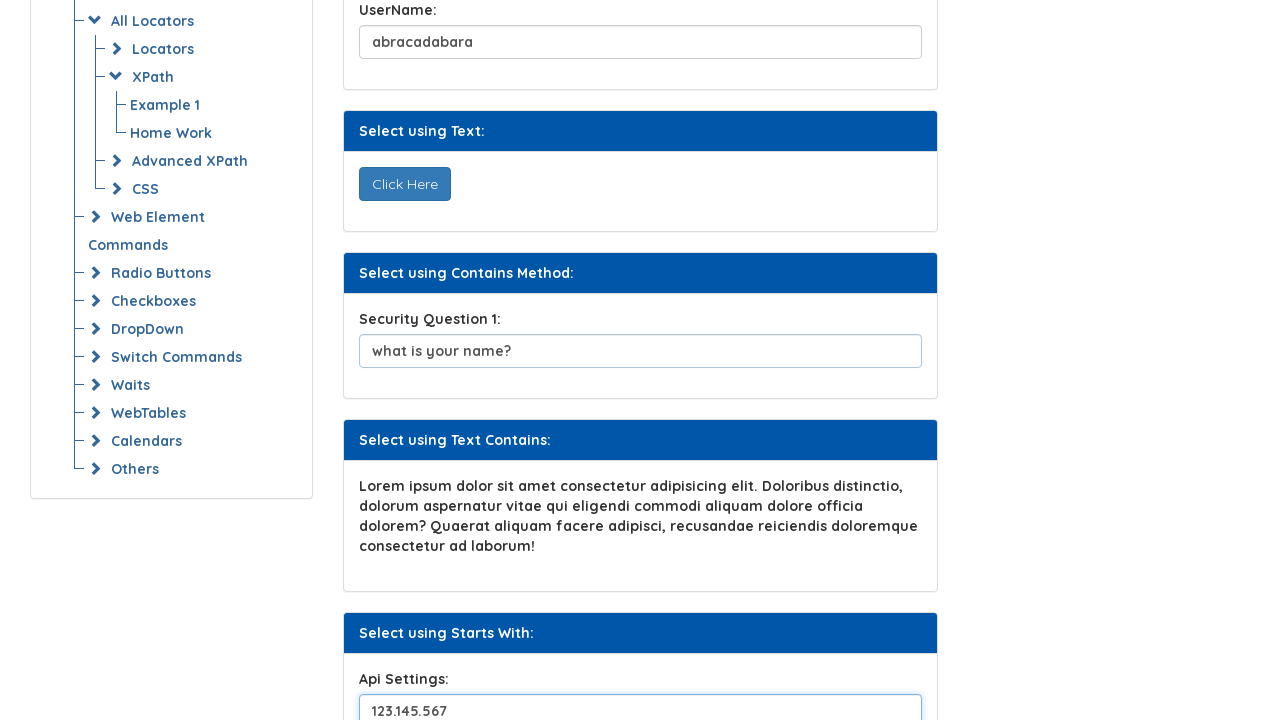

Filled second email field with 'abc@gmail.com' on input.form-control.backup >> nth=1
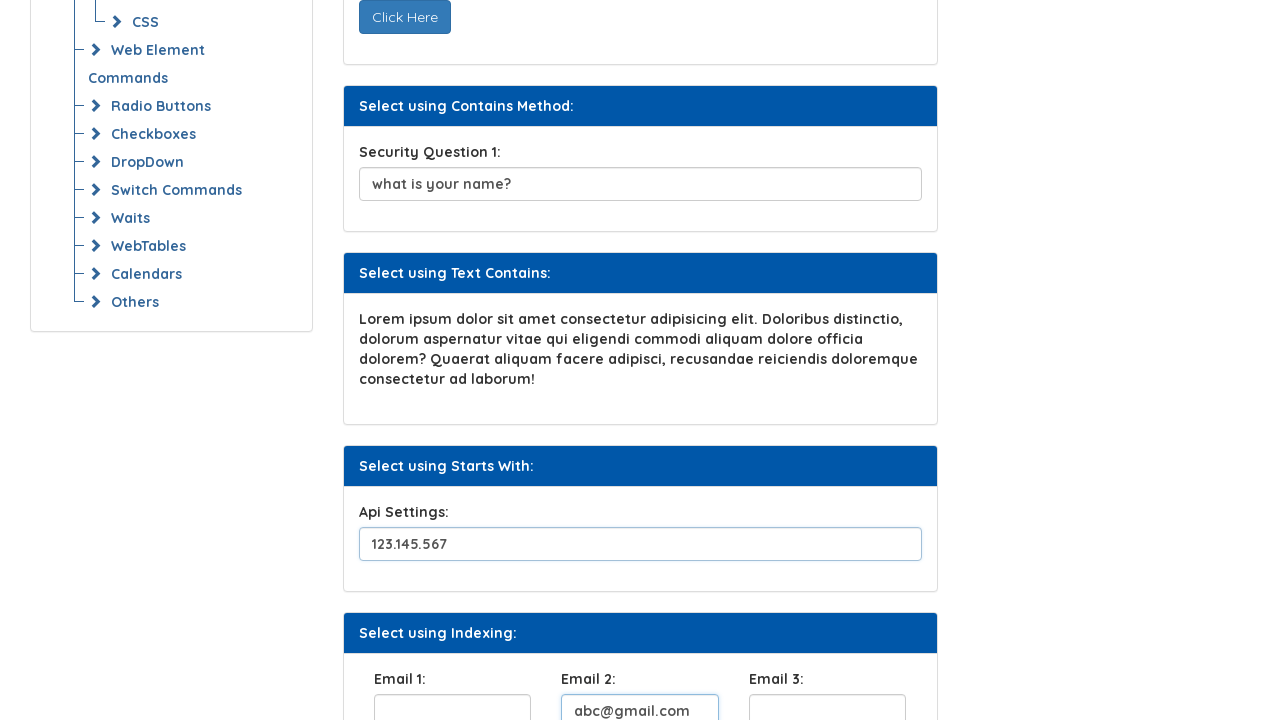

Filled custom field with 'abcdef' on input[data-detail='two'][name='customField']
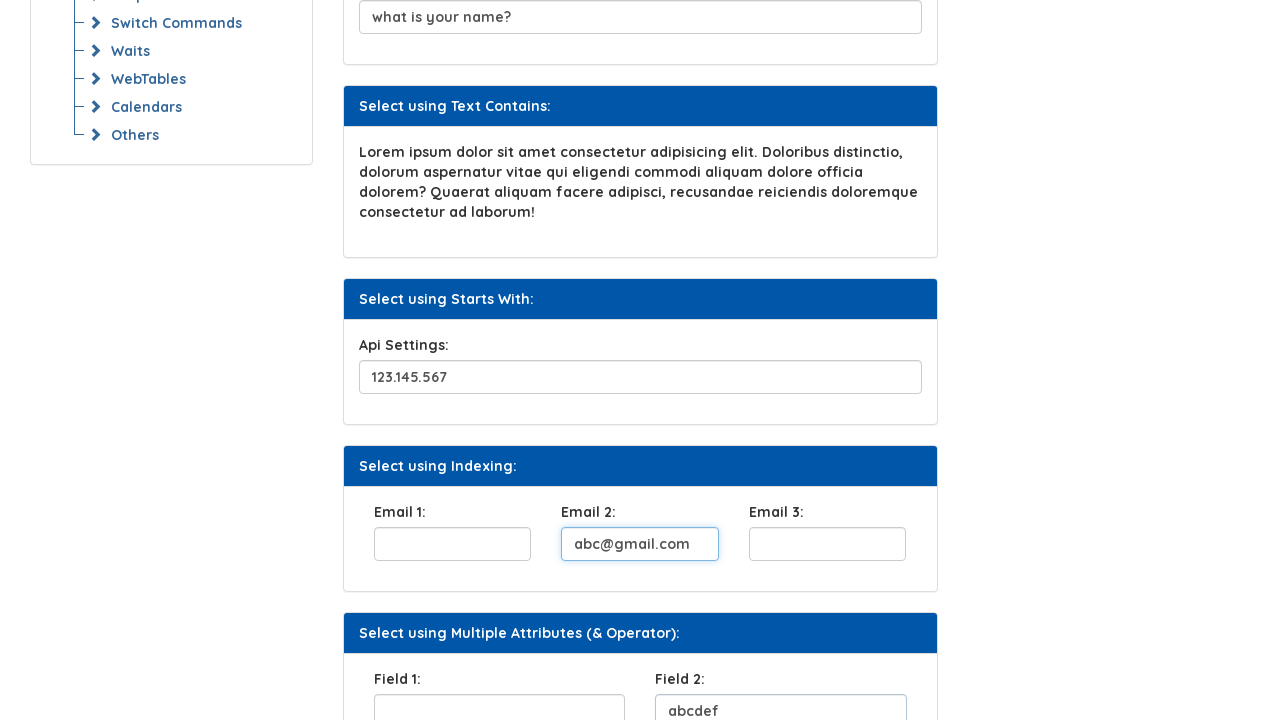

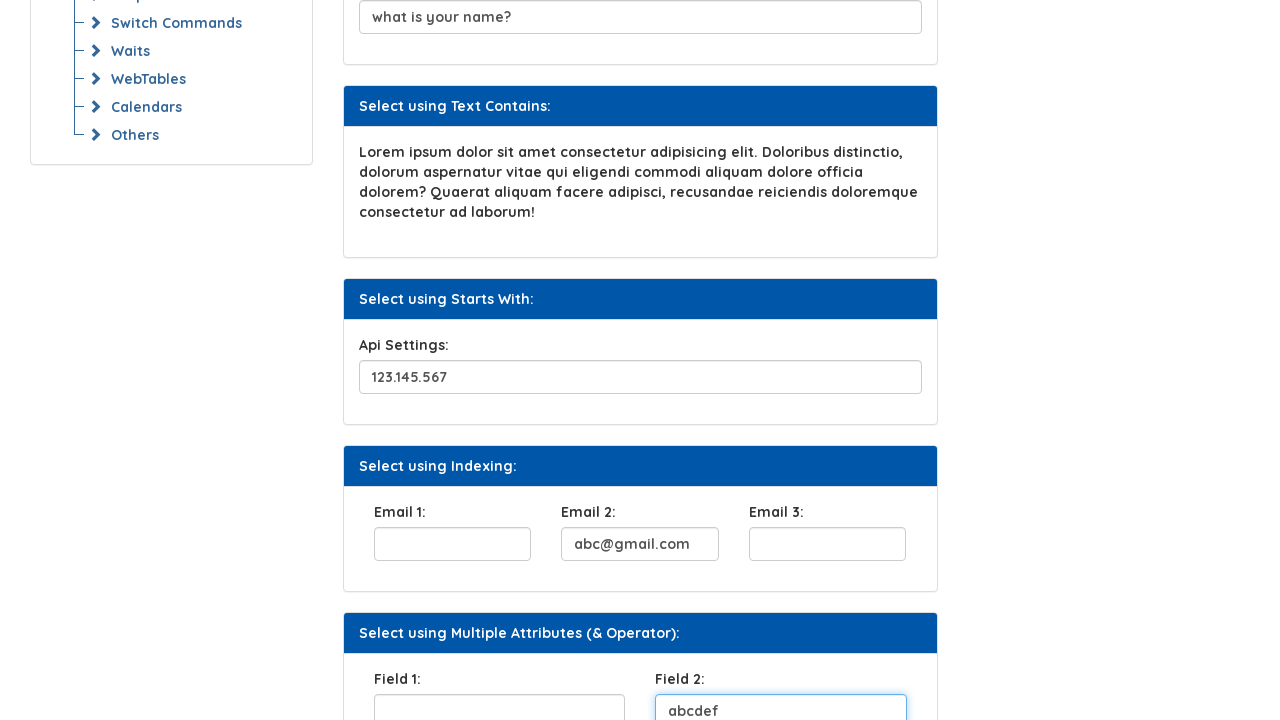